Navigates to HRM website and retrieves the URL attribute of the header image element

Starting URL: http://alchemy.hguy.co/orangehrm

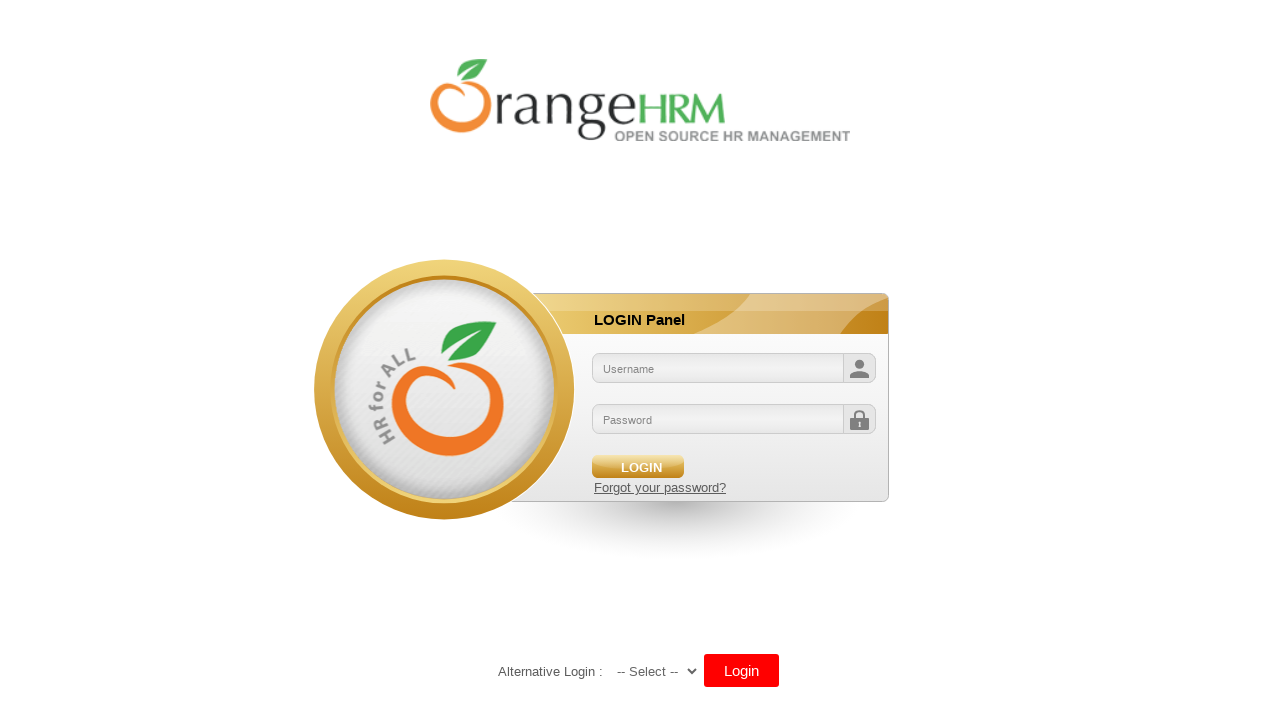

Waited for header image element to be present
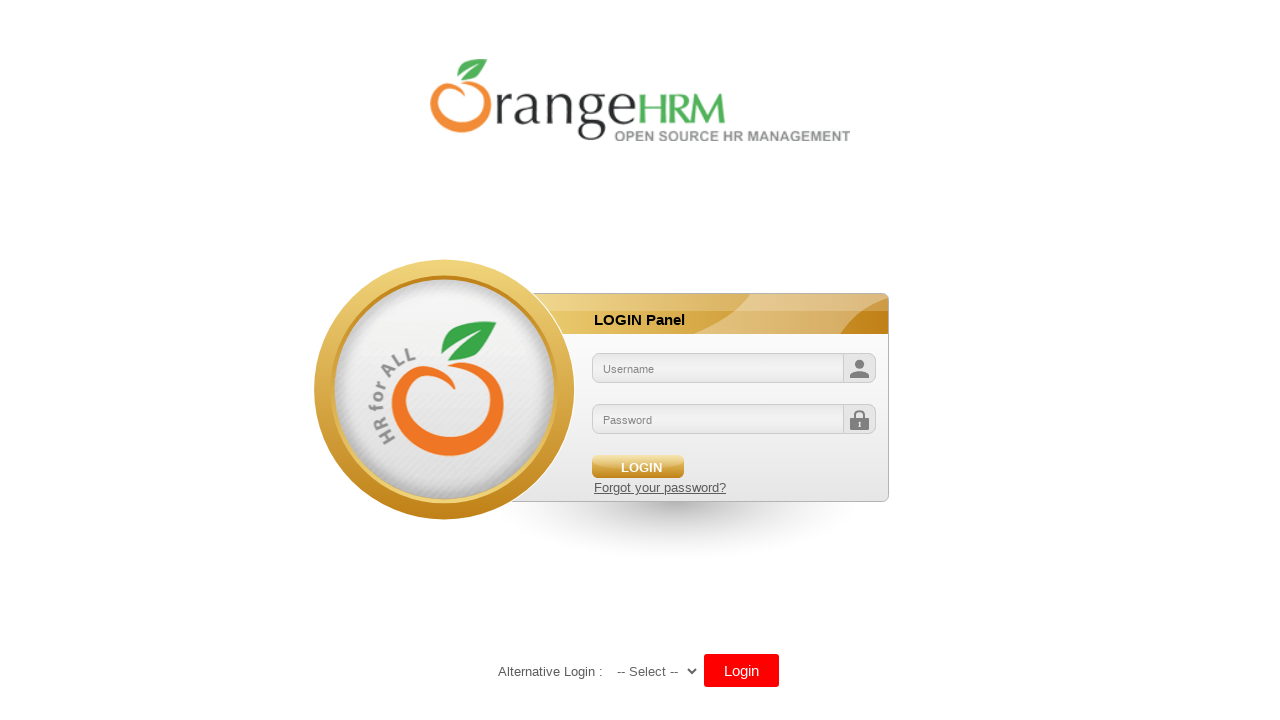

Located header image element
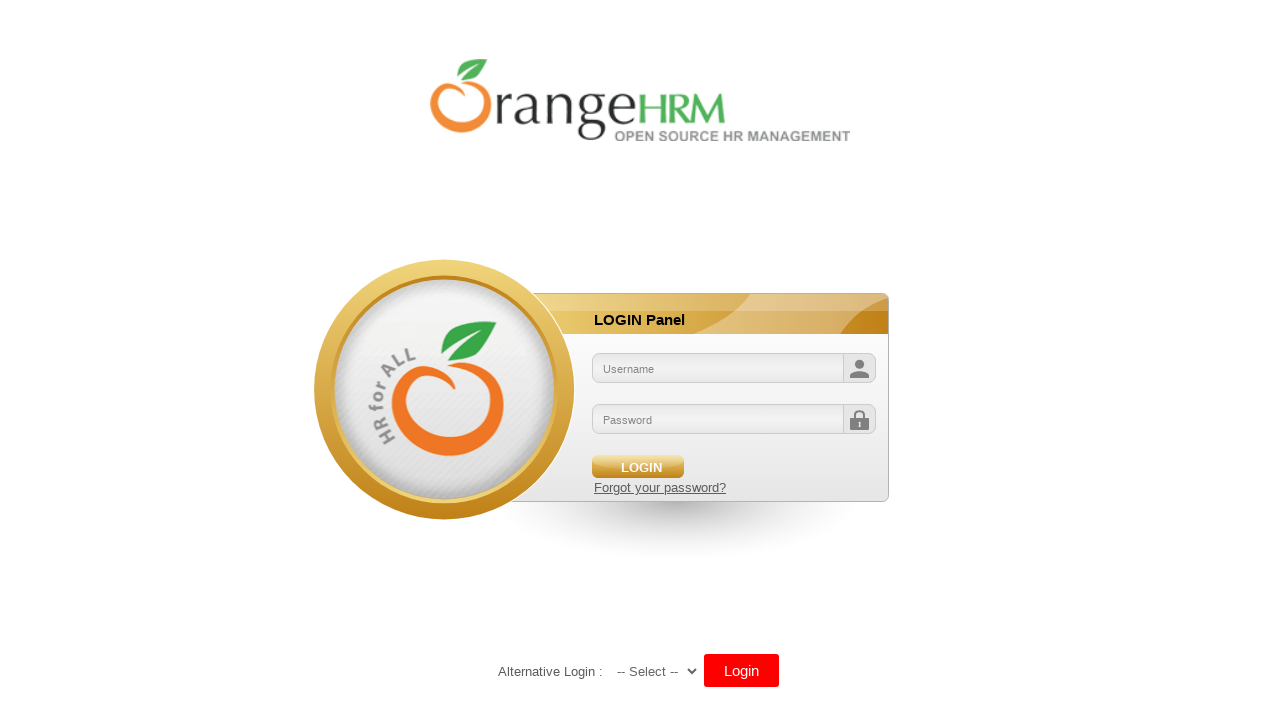

Retrieved src attribute from header image element
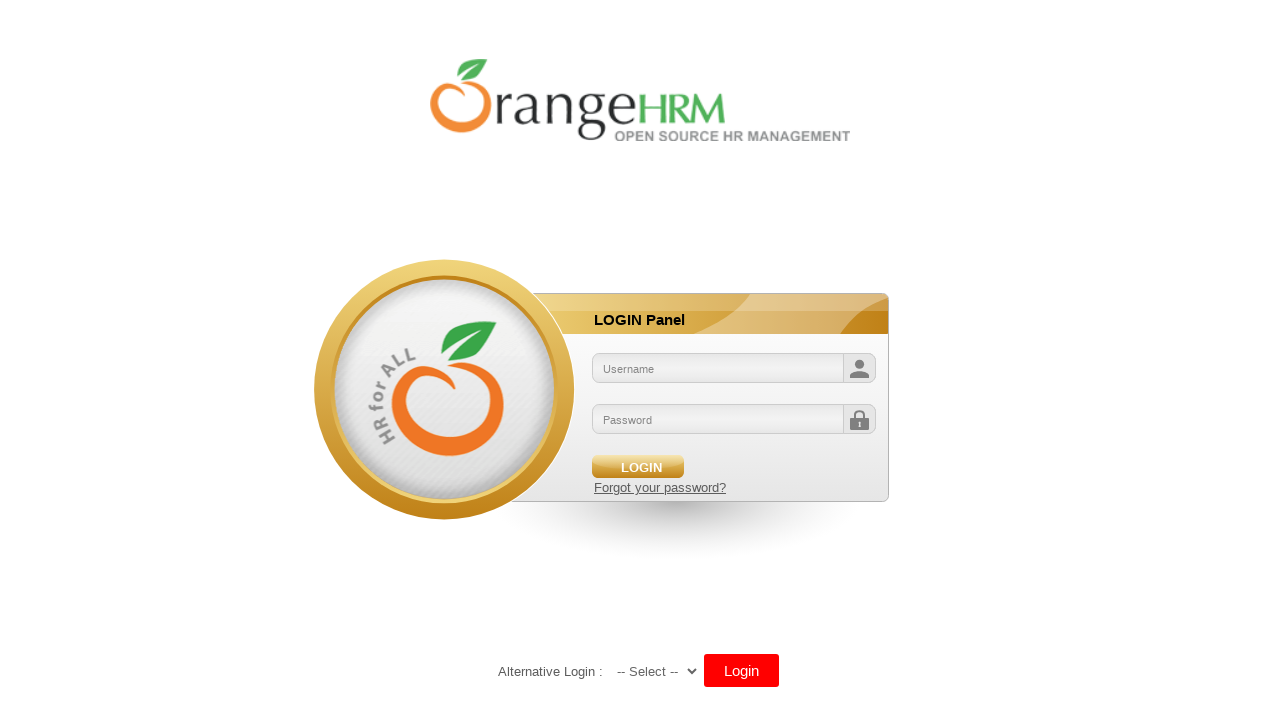

Printed header image URL: /orangehrm/symfony/web/webres_5d69118beeec64.10301452/themes/default/images/login/logo.png
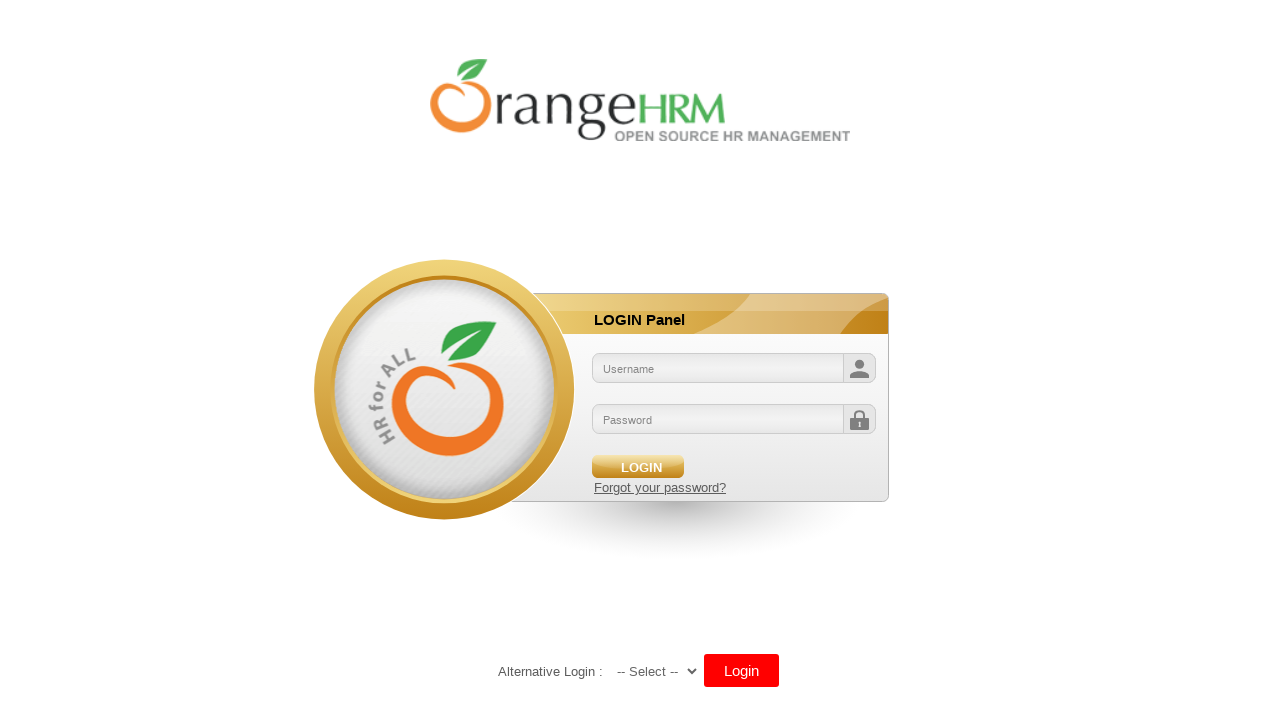

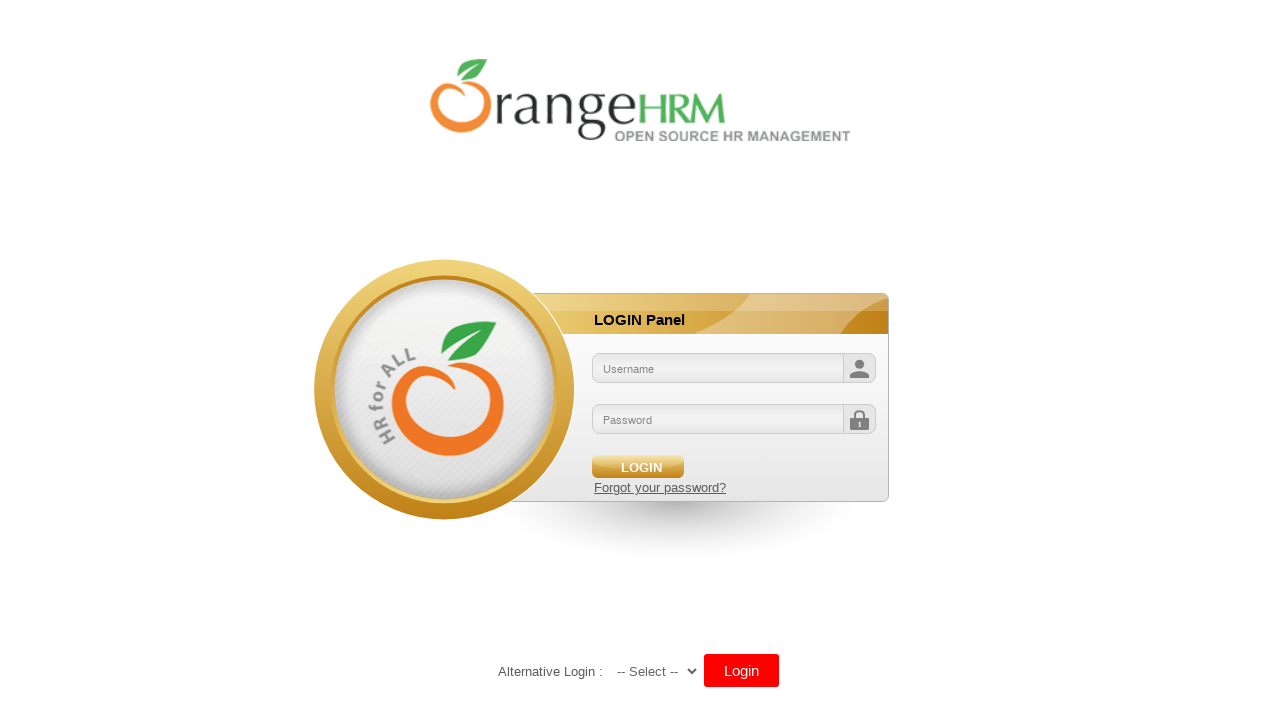